Tests dropdown selection functionality by selecting options using different methods (by index, visible text, and value) and iterating through all options to select a specific one

Starting URL: https://syntaxprojects.com/basic-select-dropdown-demo.php

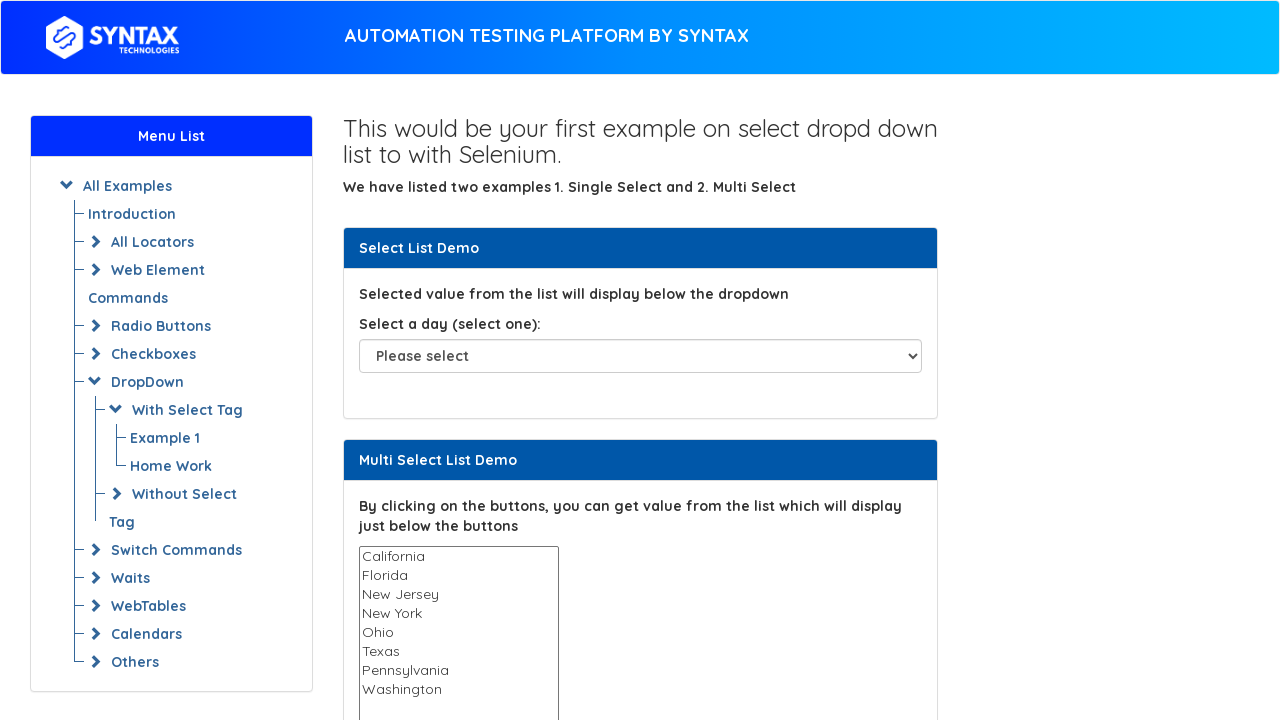

Located the dropdown element with id 'select-demo'
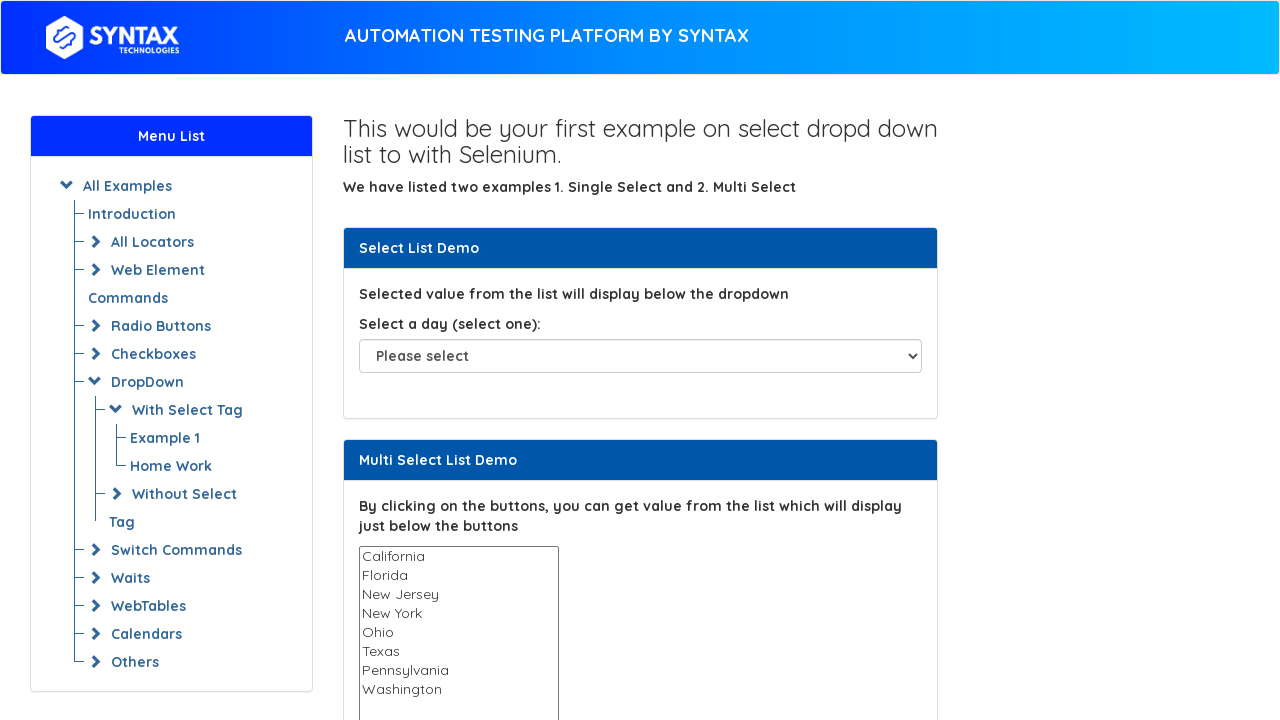

Selected dropdown option by index 5 (6th option) on select#select-demo
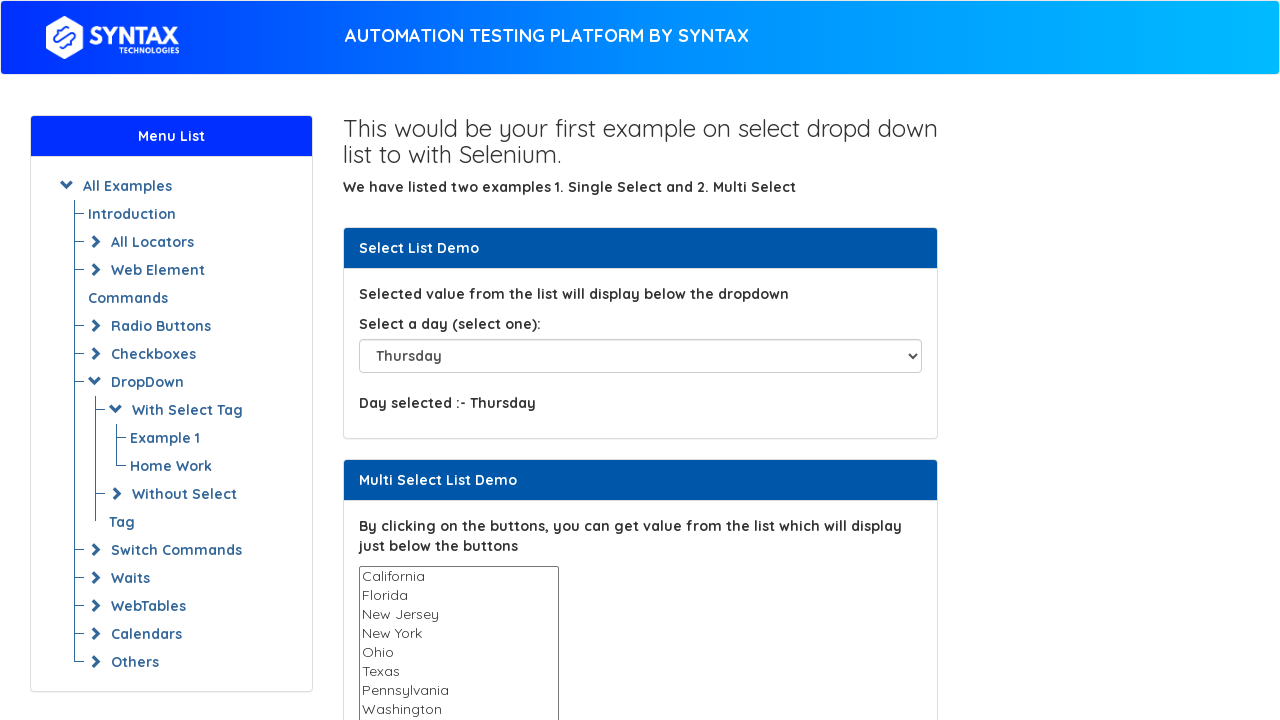

Waited 3 seconds for dropdown selection to complete
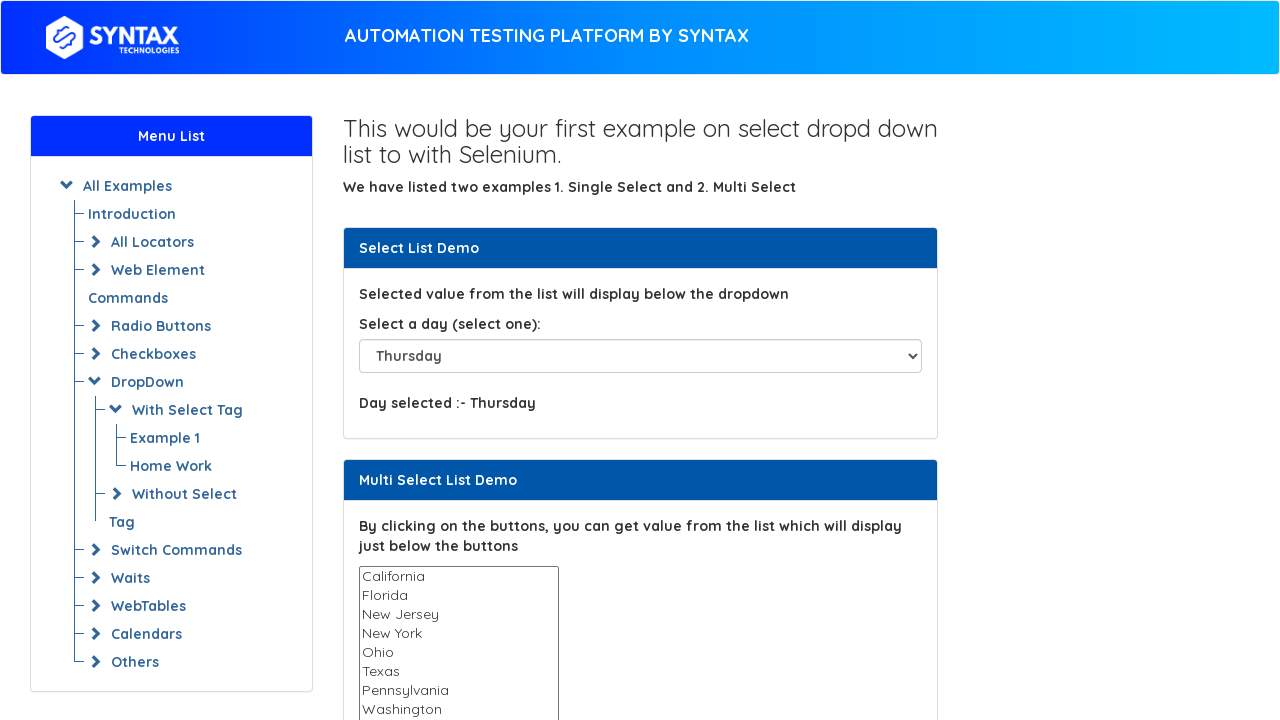

Selected dropdown option by visible text 'Saturday' on select#select-demo
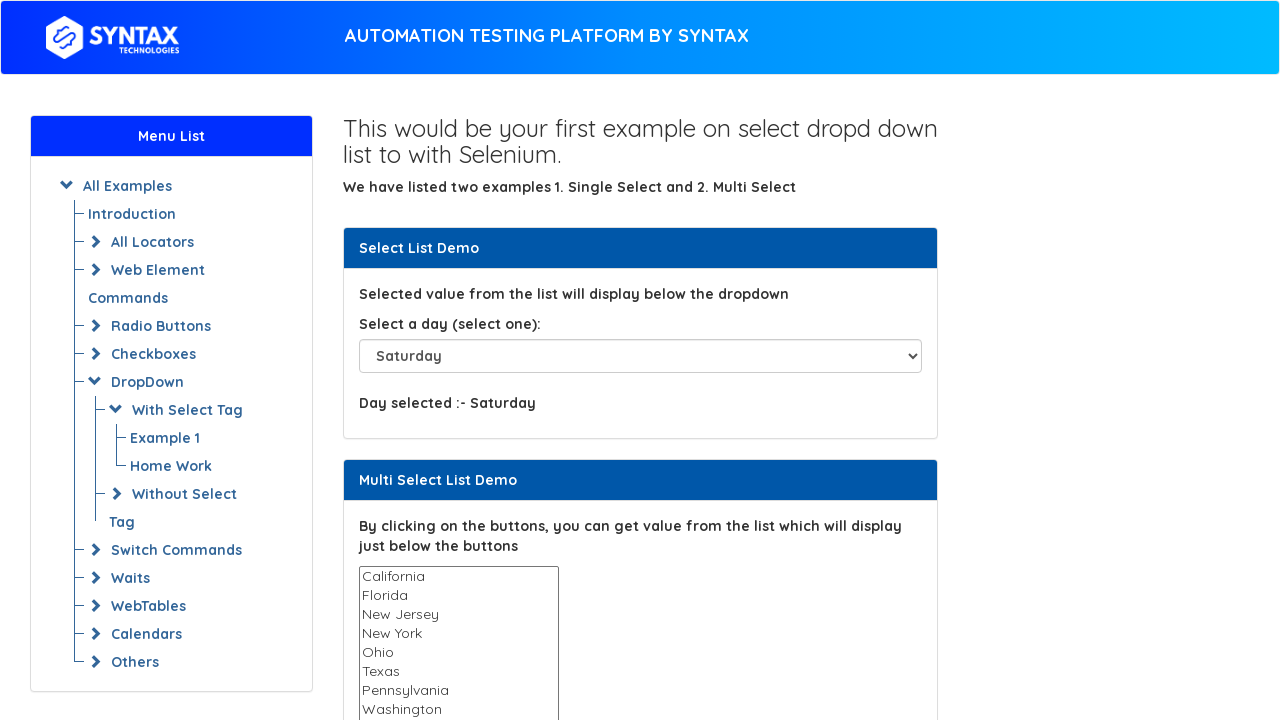

Waited 3 seconds for dropdown selection to complete
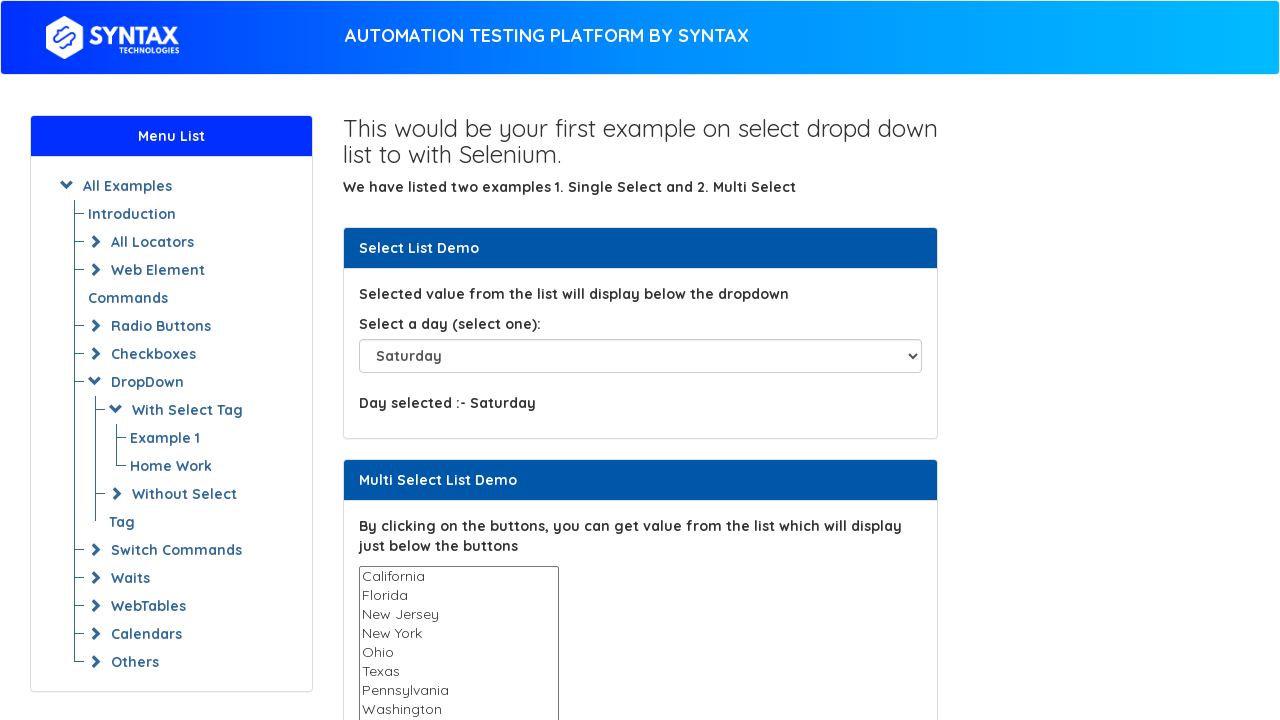

Selected dropdown option by value 'Sunday' on select#select-demo
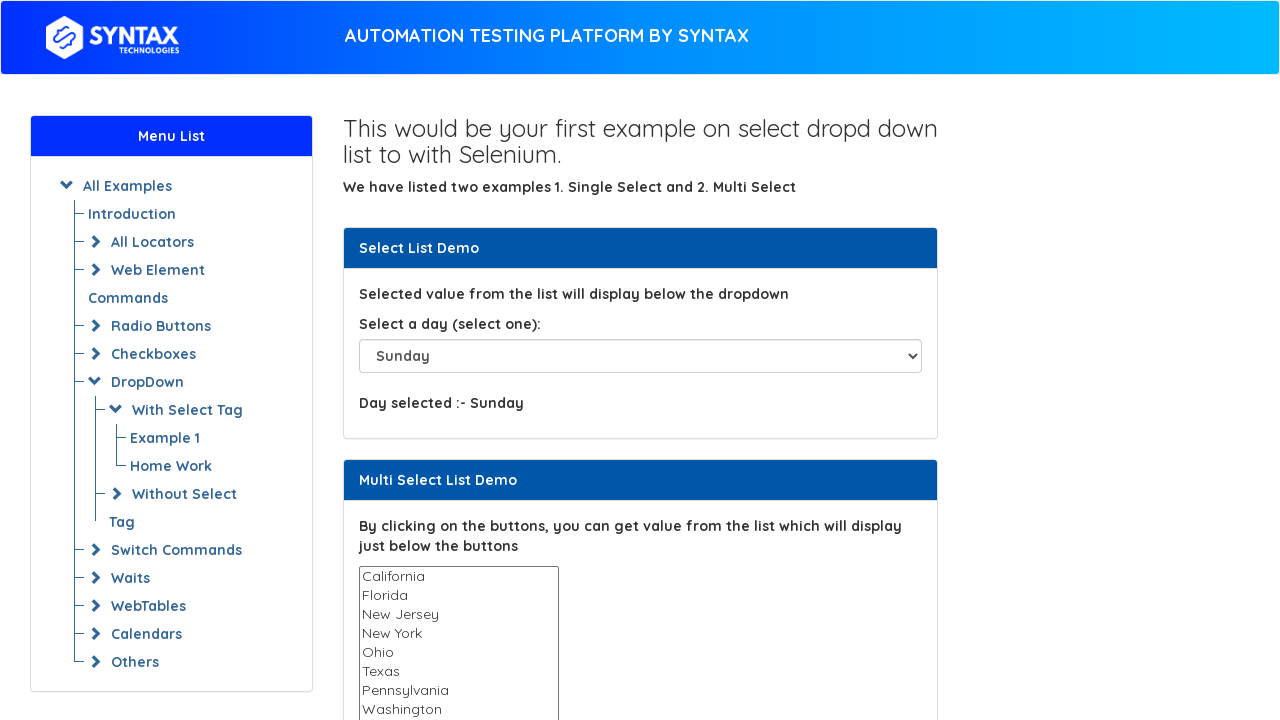

Retrieved all dropdown options
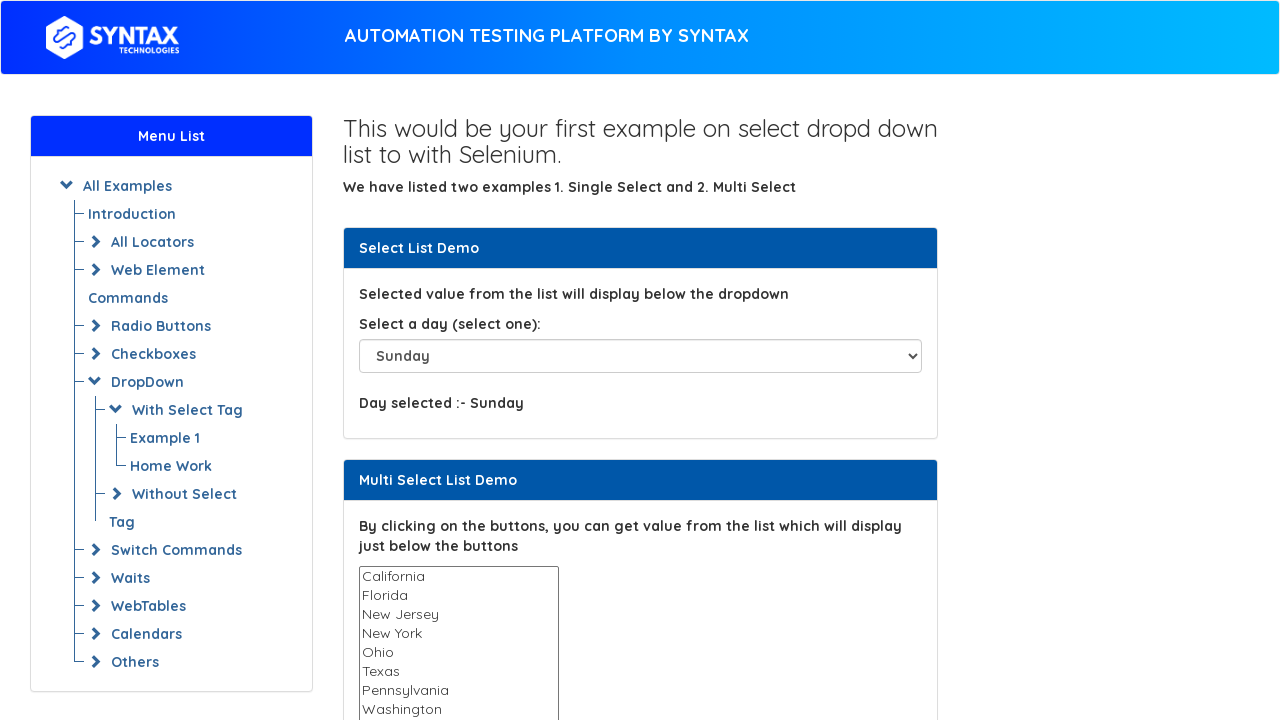

Selected dropdown option 'Friday' by index during iteration on select#select-demo
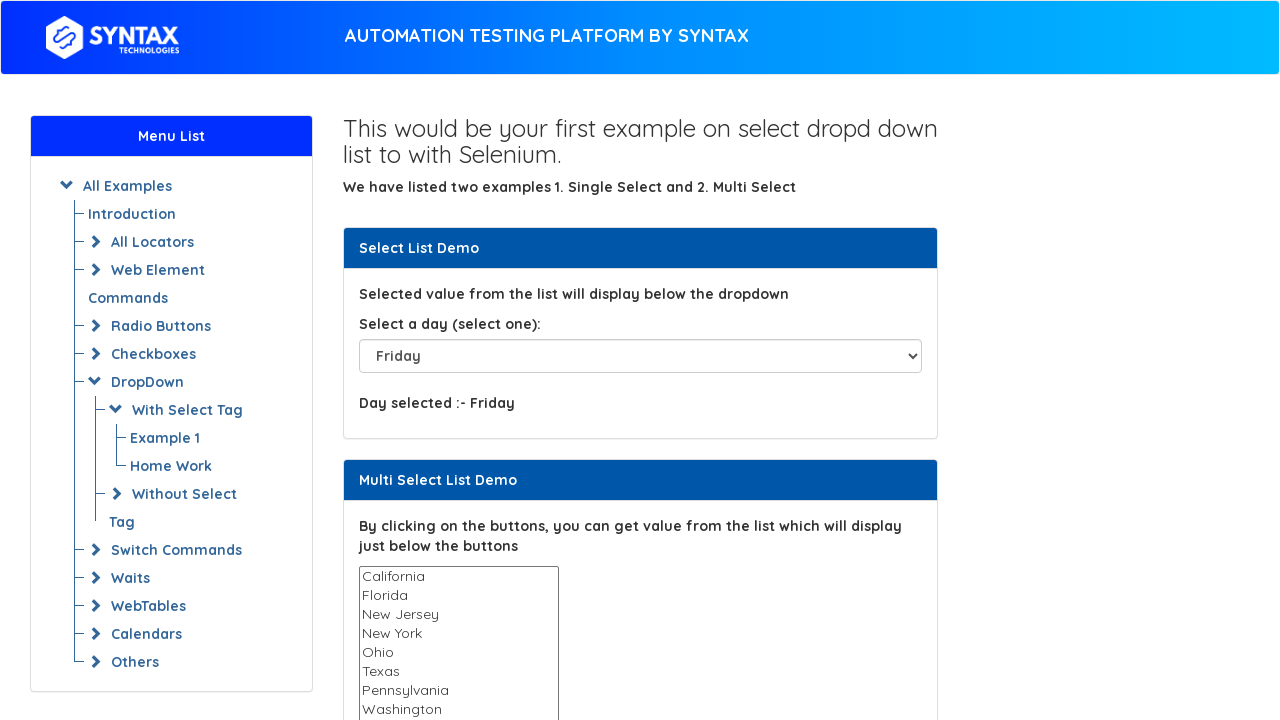

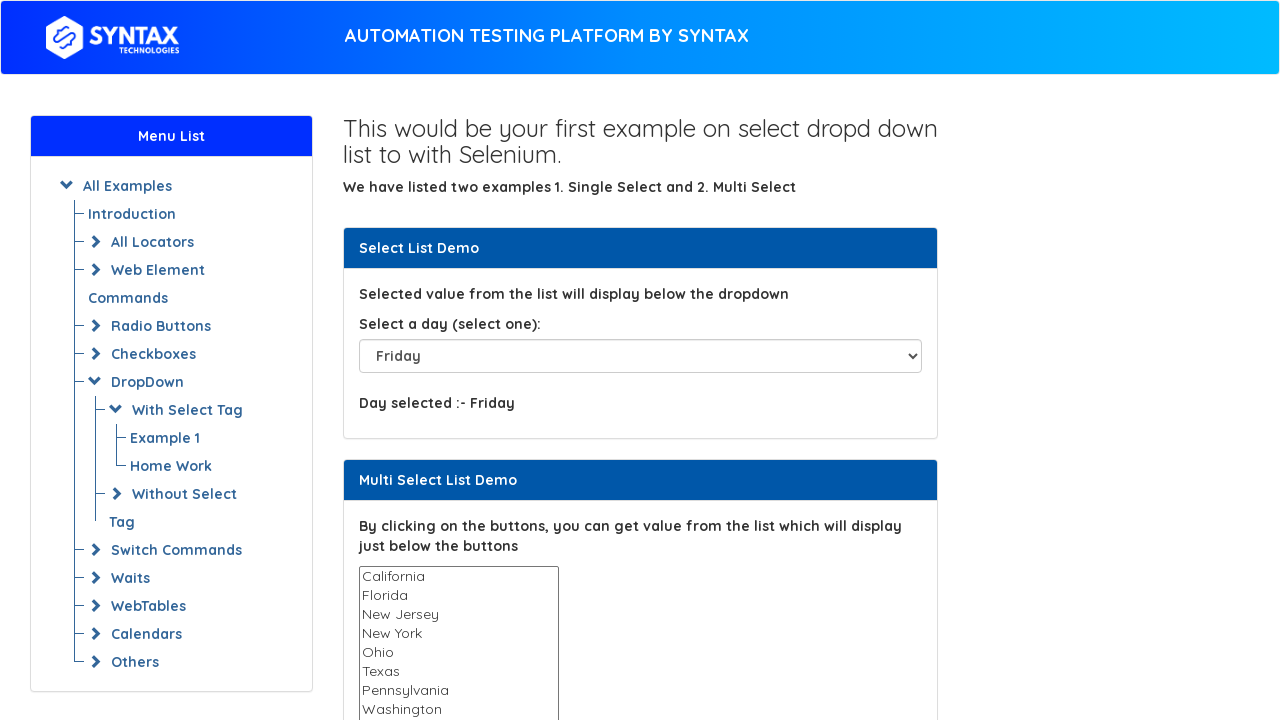